Clicks the login button on the Applitools demo site to navigate to the dashboard page

Starting URL: https://demo.applitools.com

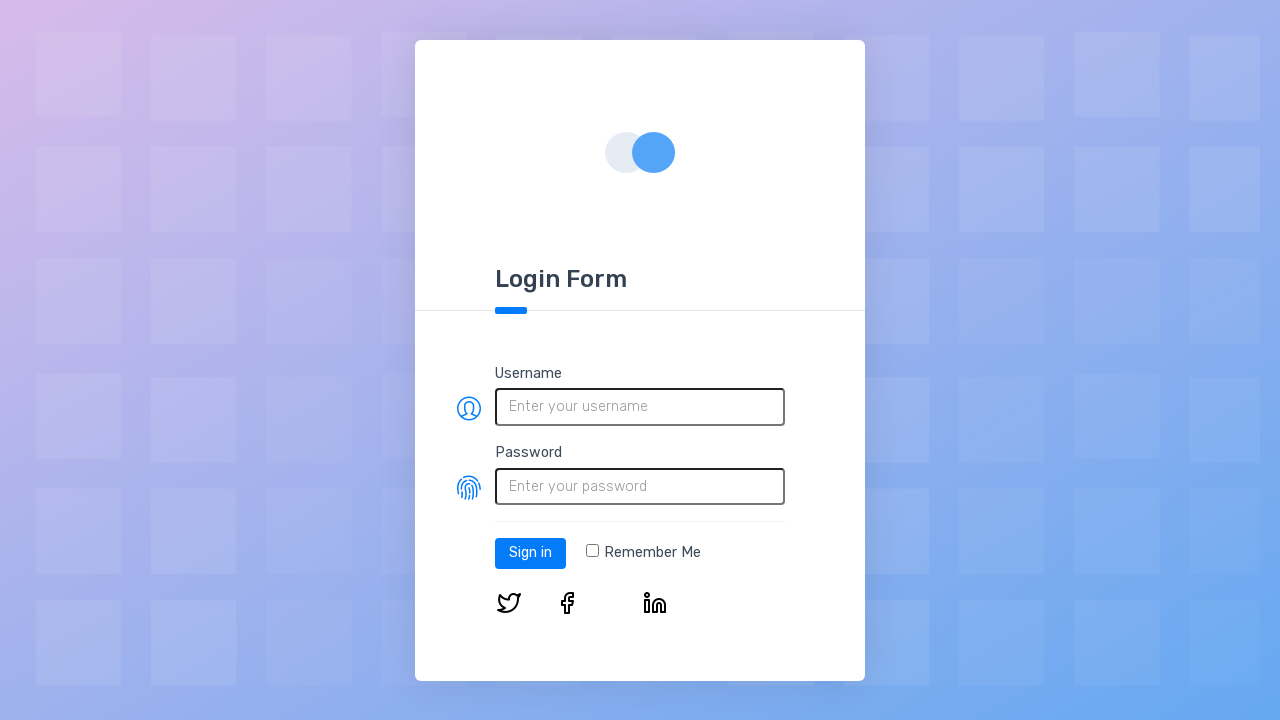

Clicked the login button on Applitools demo site at (530, 553) on #log-in
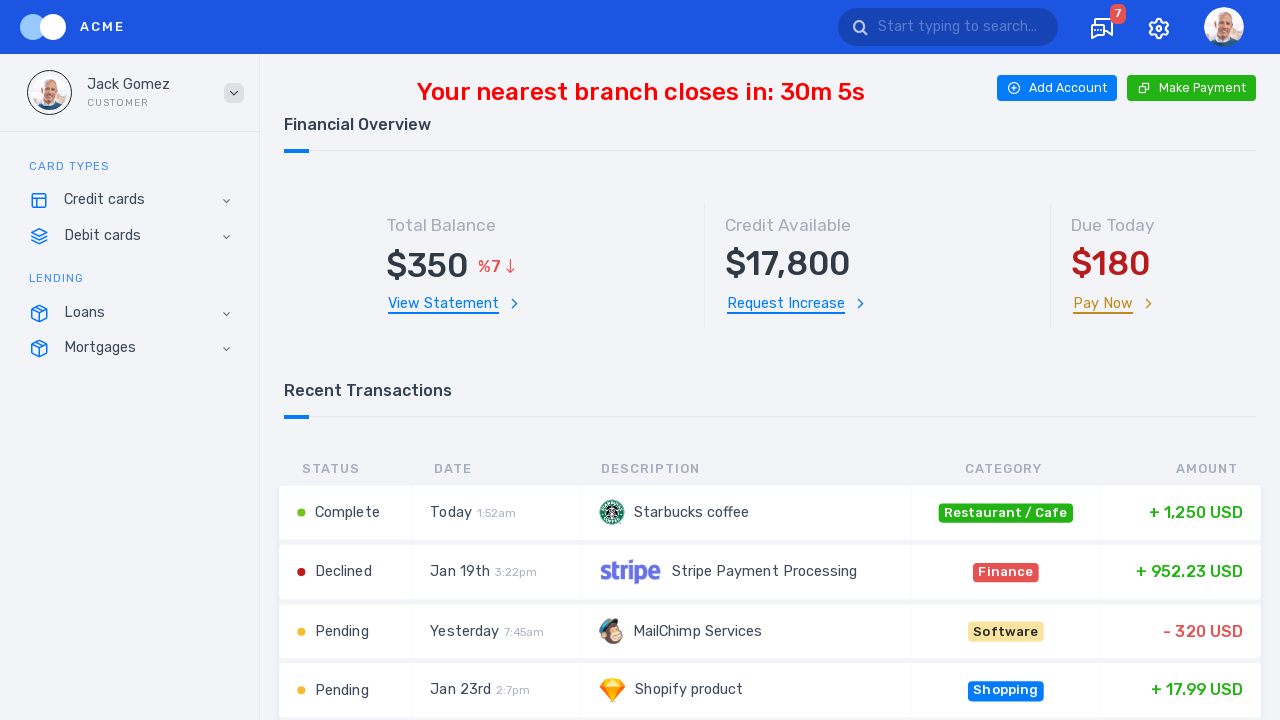

Dashboard page loaded (networkidle state reached)
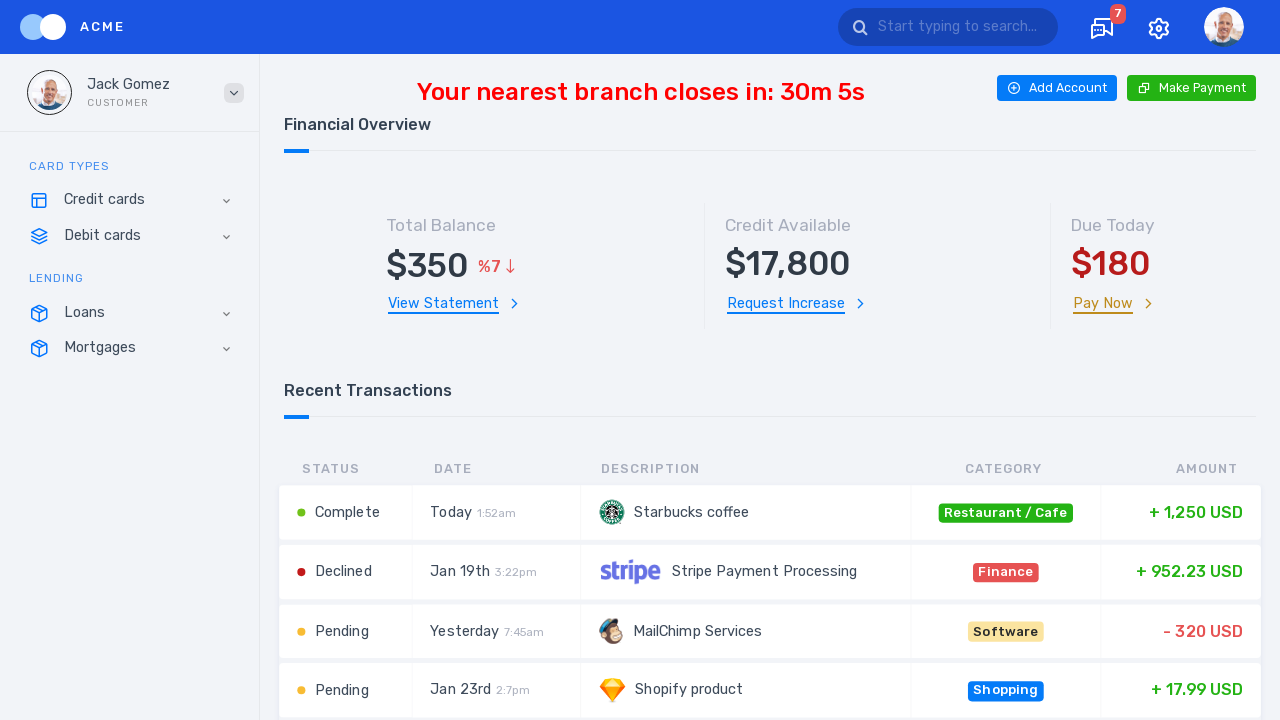

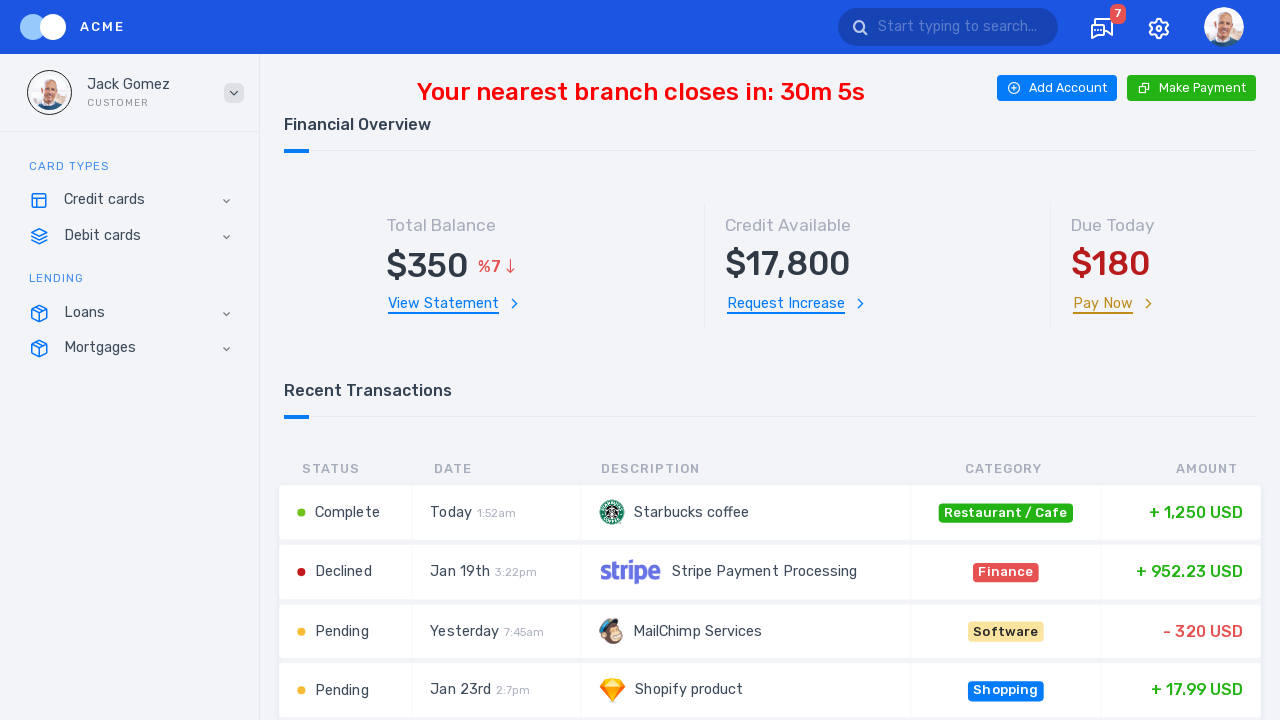